Tests dropdown selection by selecting Option 1 using value attribute

Starting URL: https://testcenter.techproeducation.com/index.php?page=dropdown

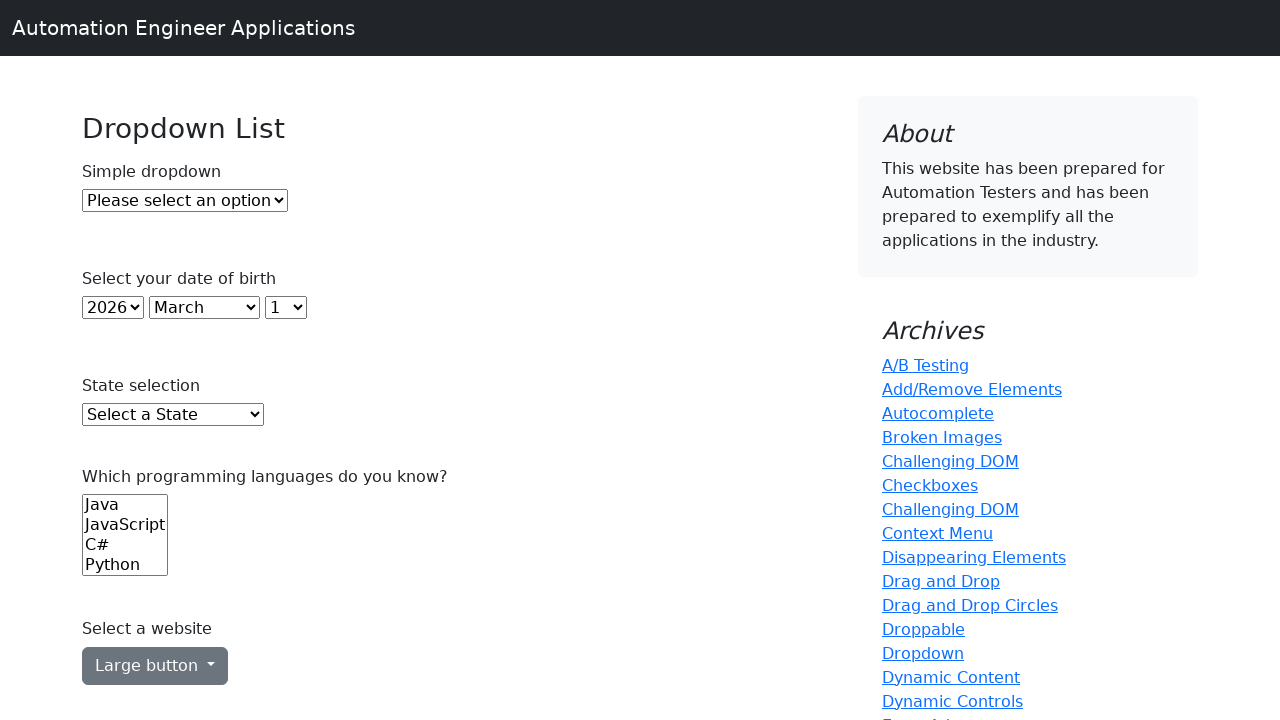

Navigated to dropdown test page
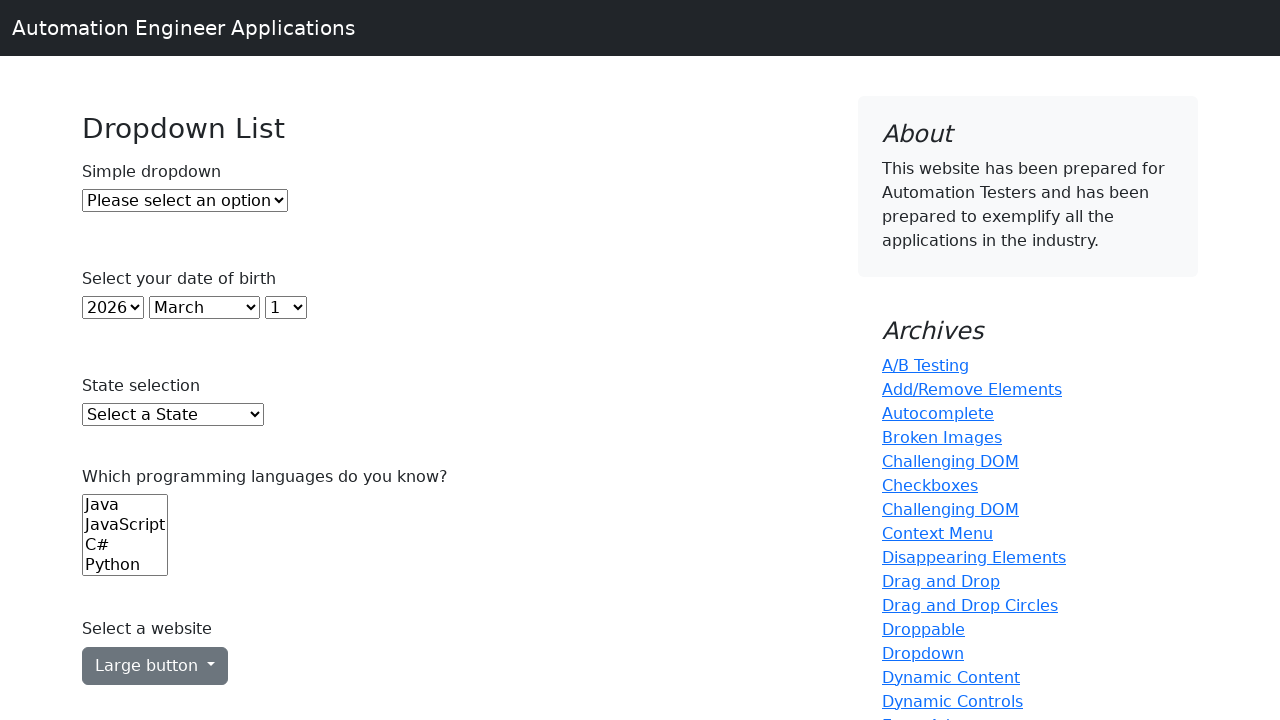

Selected Option 1 from dropdown using value attribute on #dropdown
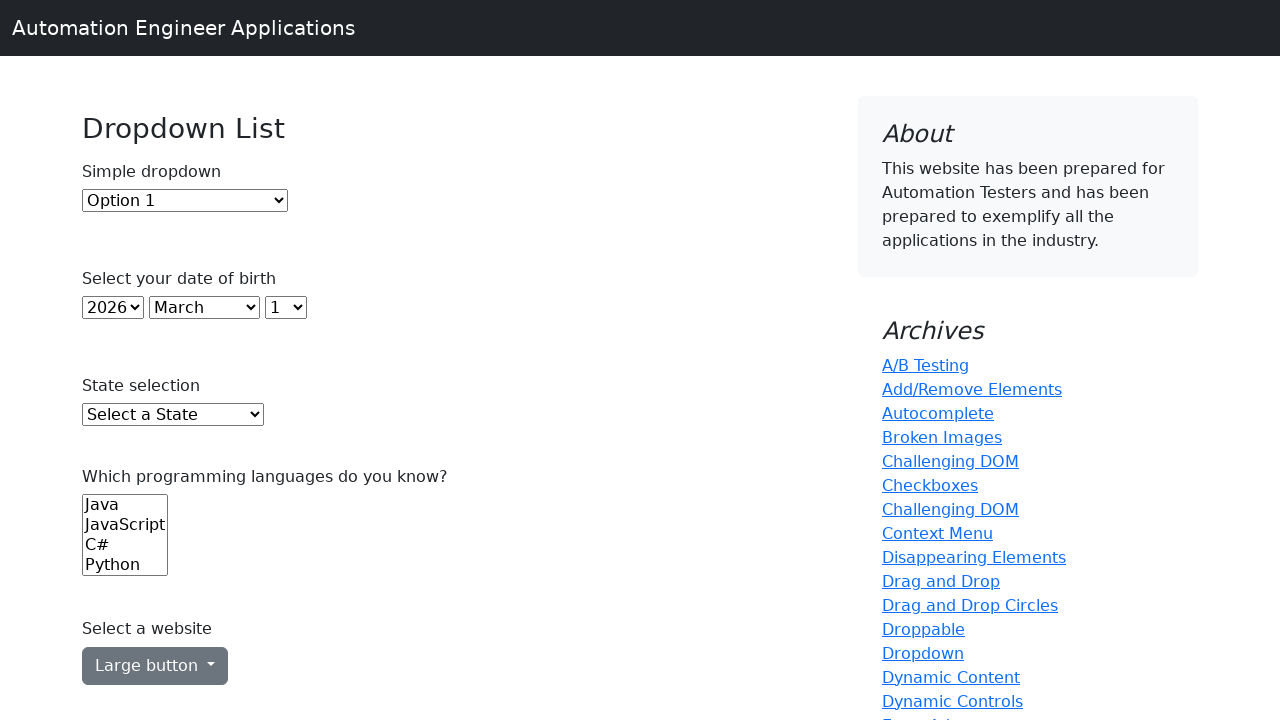

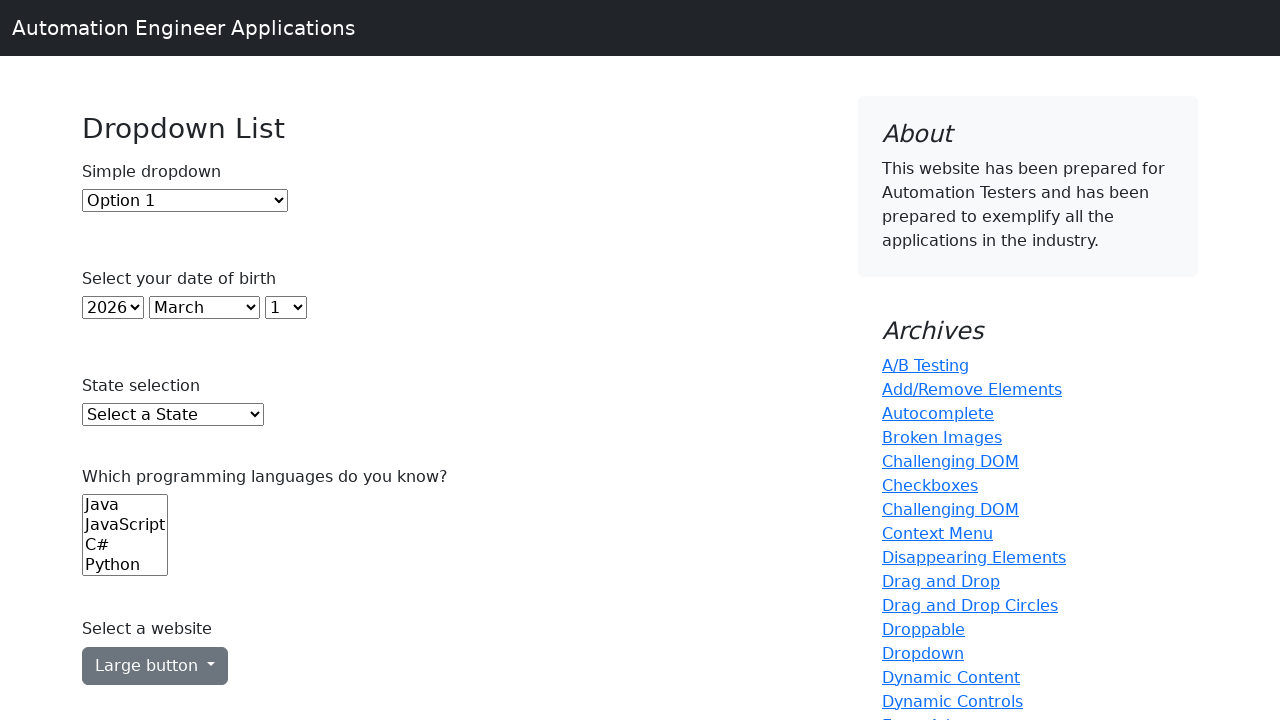